Tests selecting a radio button for education level (high school) and verifies the correct radio button is selected while others remain unselected.

Starting URL: https://formy-project.herokuapp.com/form

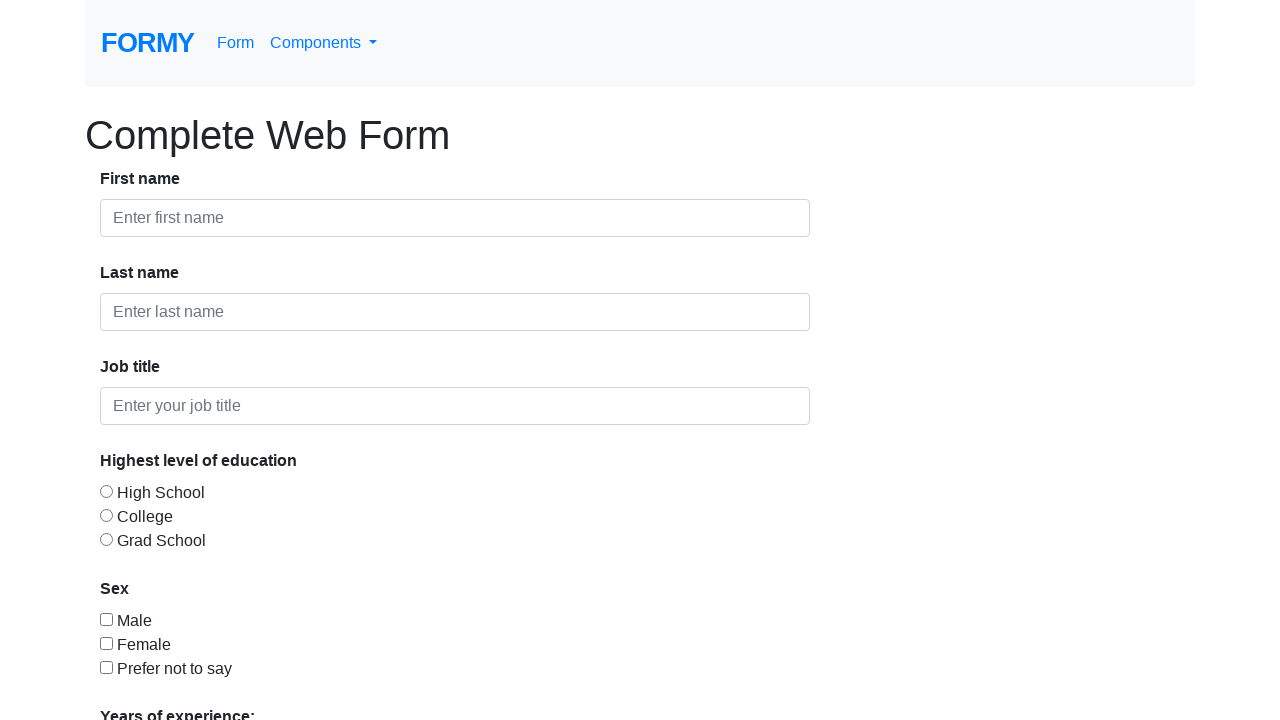

Clicked high school radio button at (106, 491) on #radio-button-1
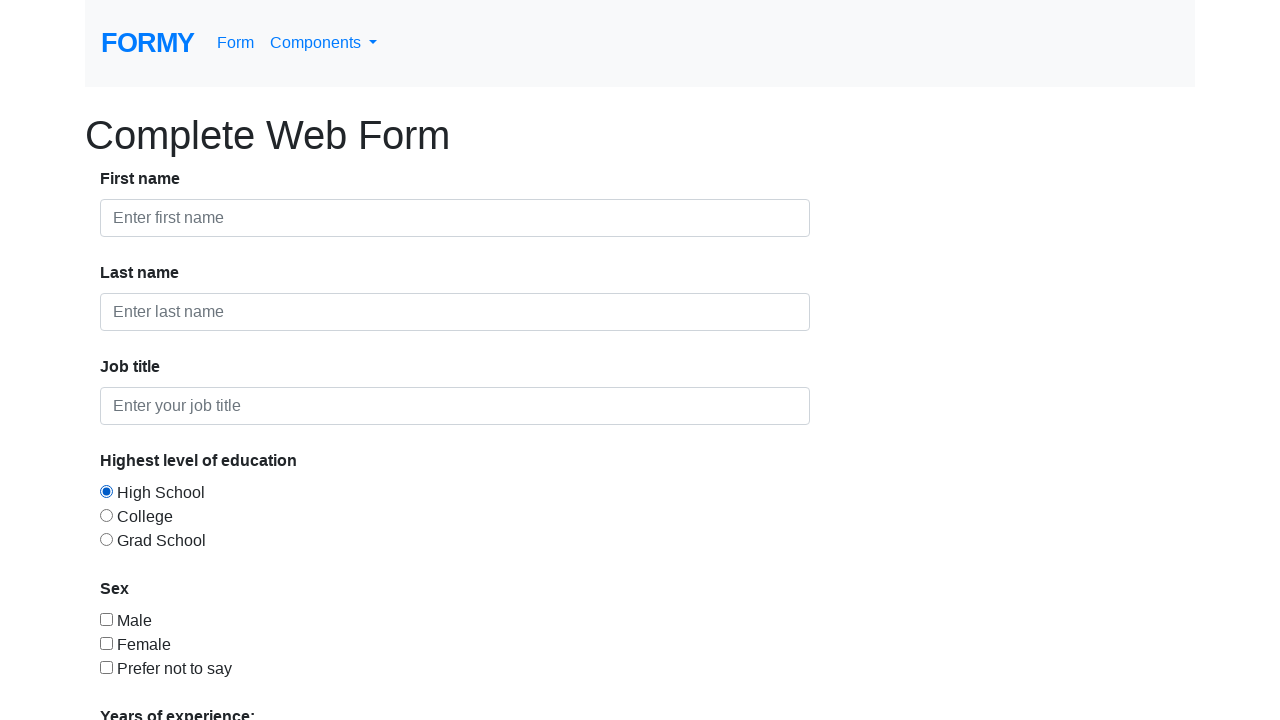

Verified high school radio button is selected
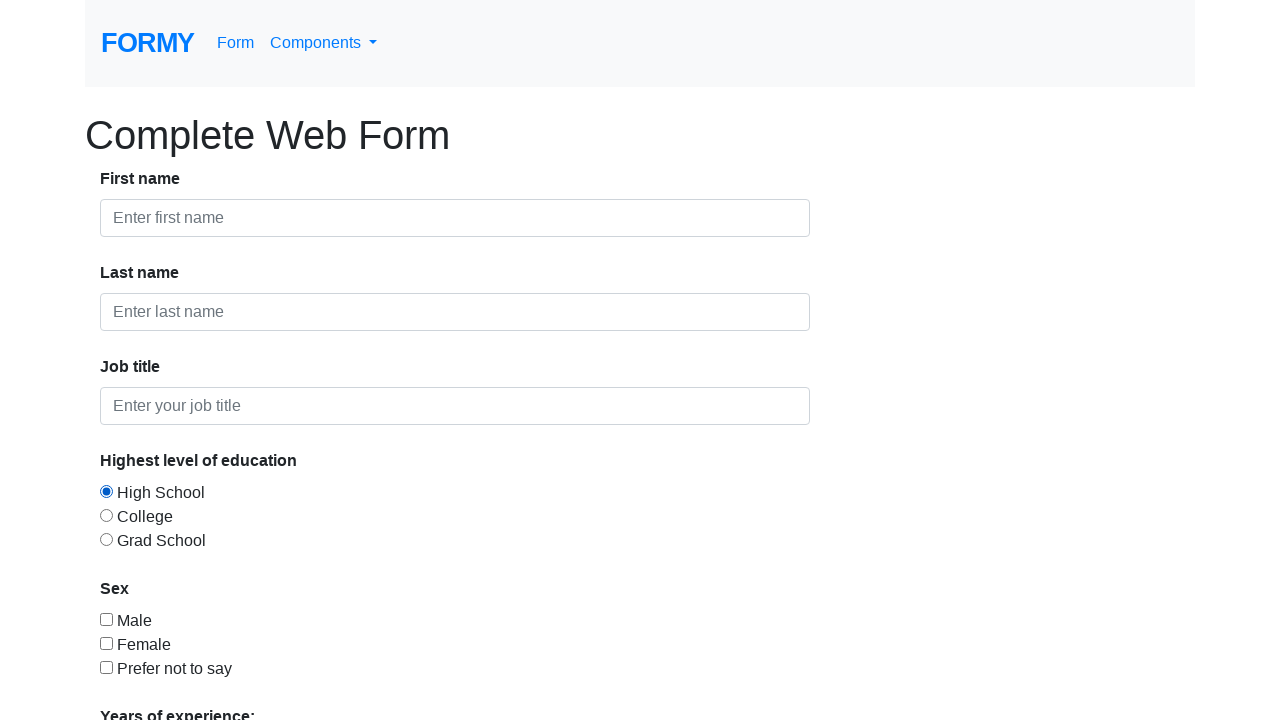

Verified college radio button is not selected
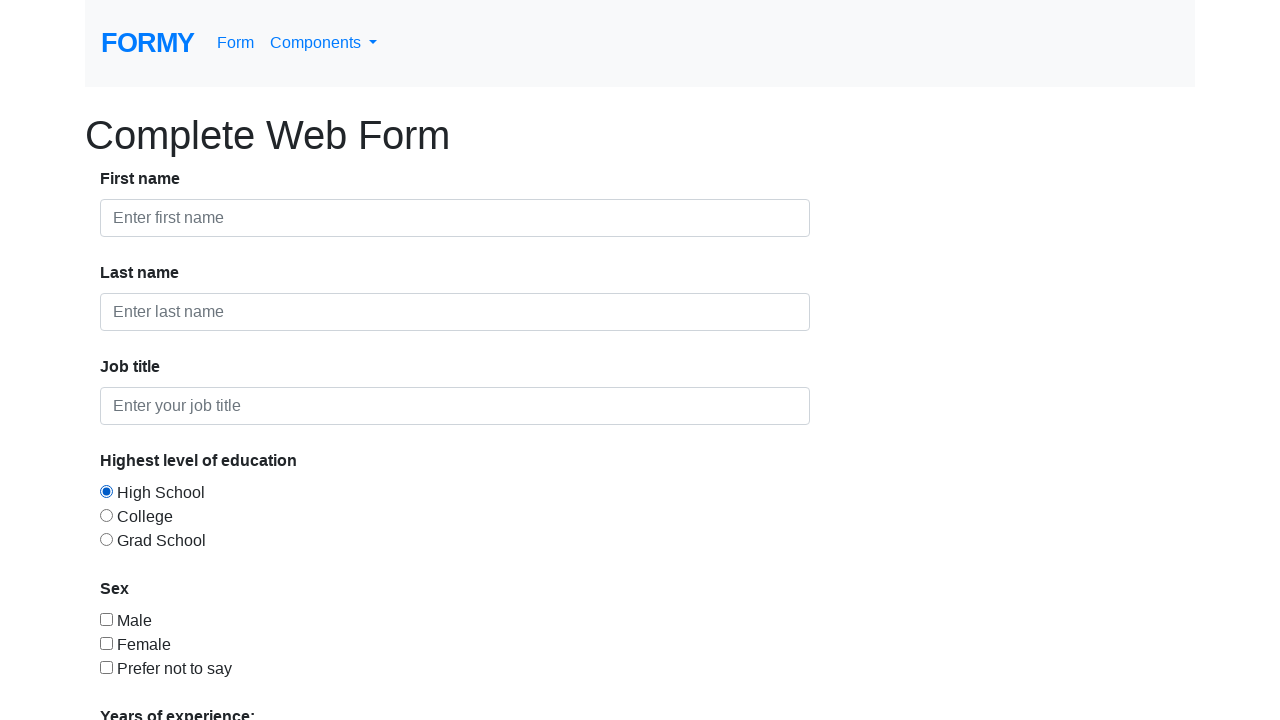

Verified grad school radio button is not selected
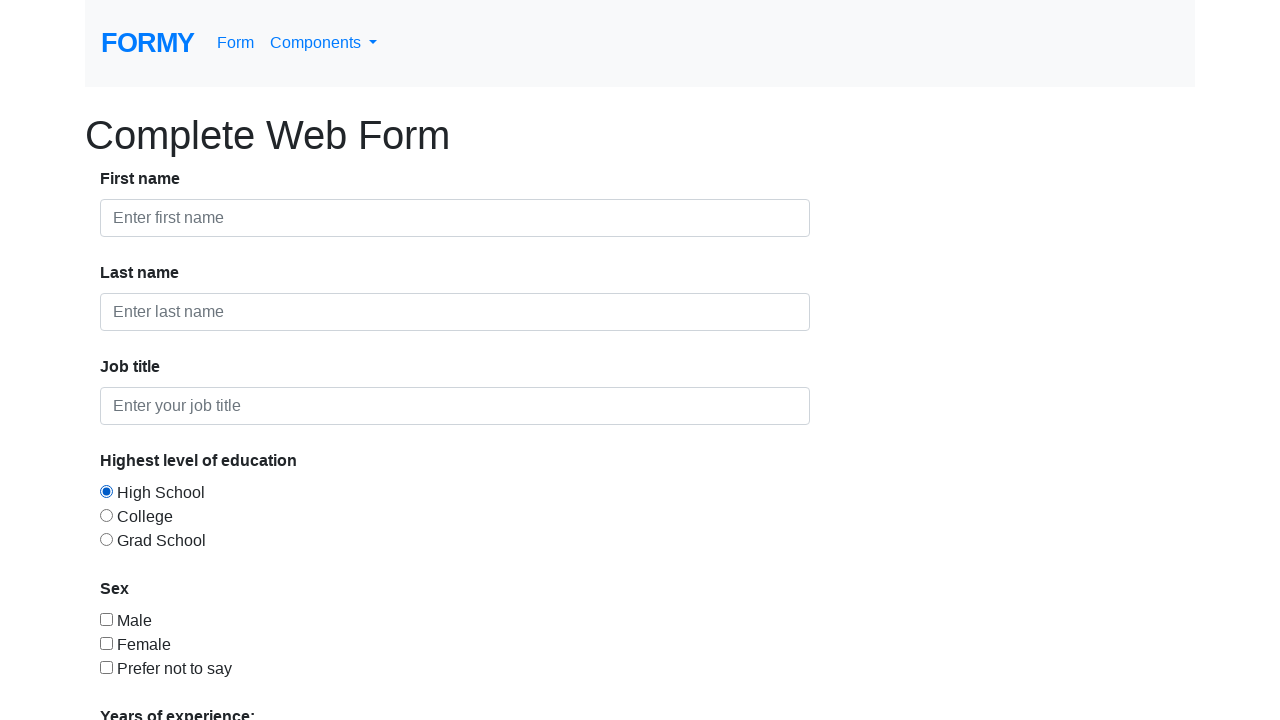

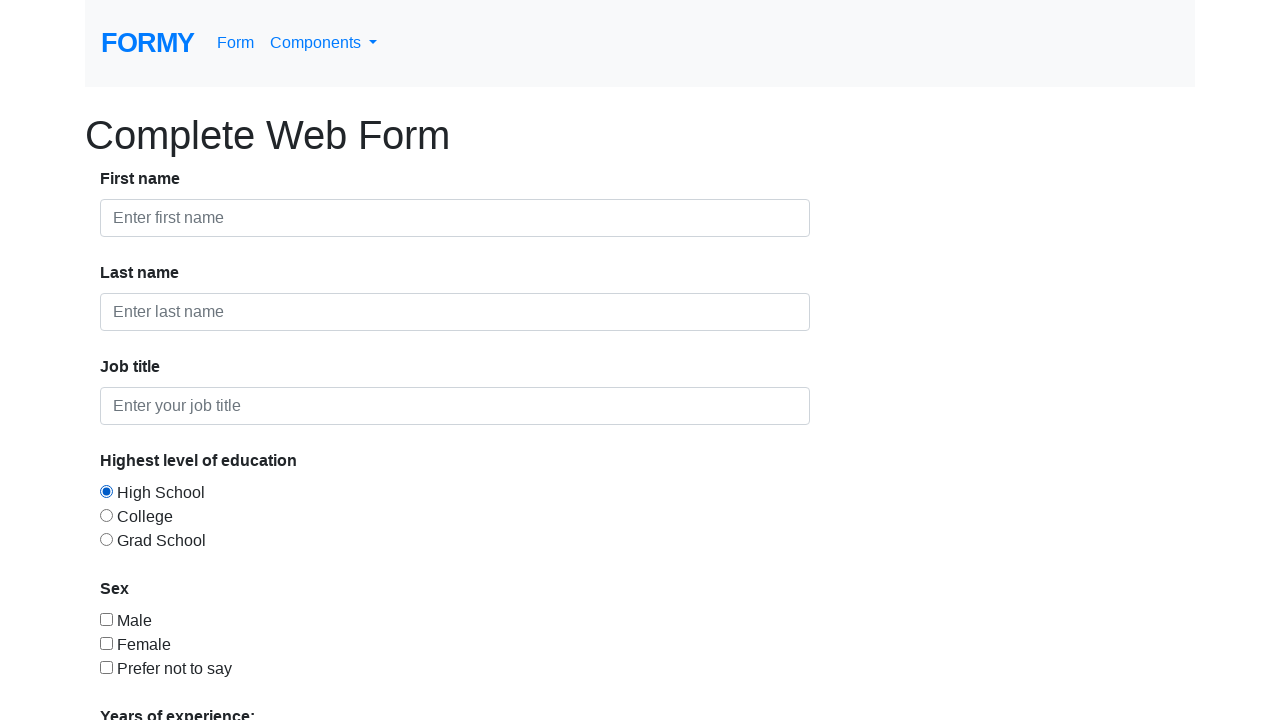